Tests a web form by filling out personal information fields including first name, last name, job title, education level radio button, sex checkbox, dropdown selection, and date picker.

Starting URL: https://formy-project.herokuapp.com/form

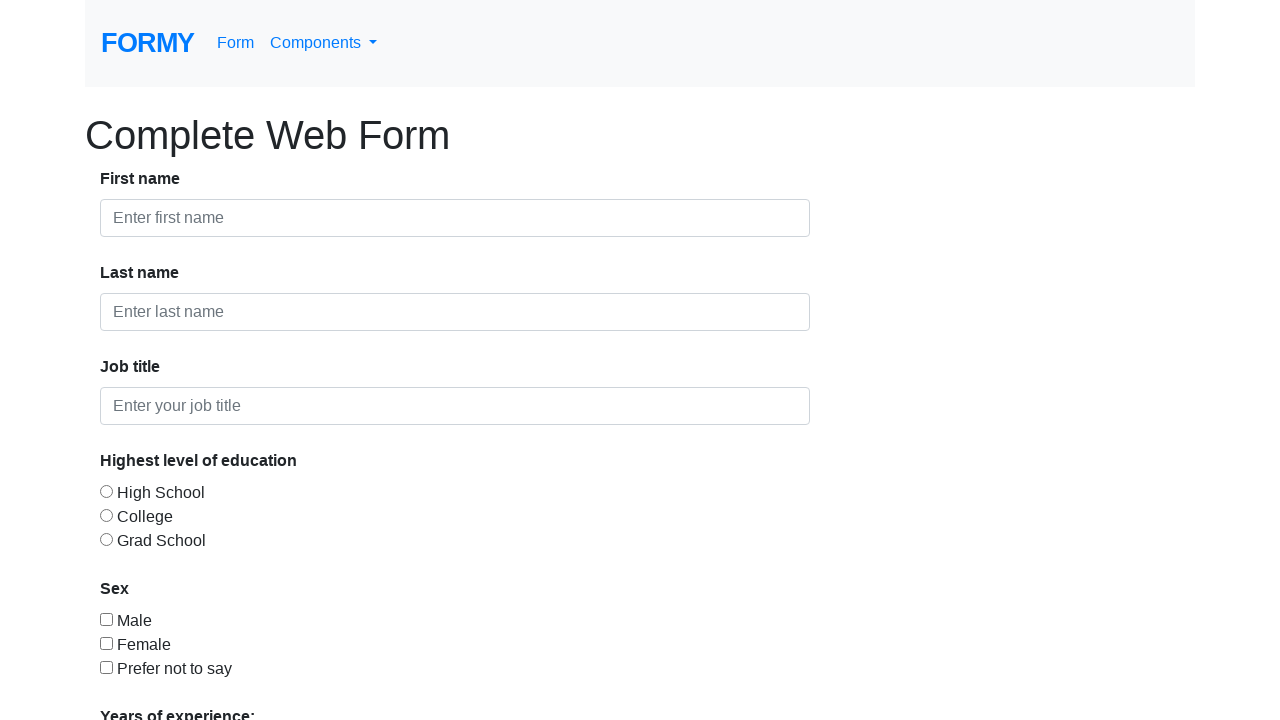

Filled first name field with 'roman' on input#first-name
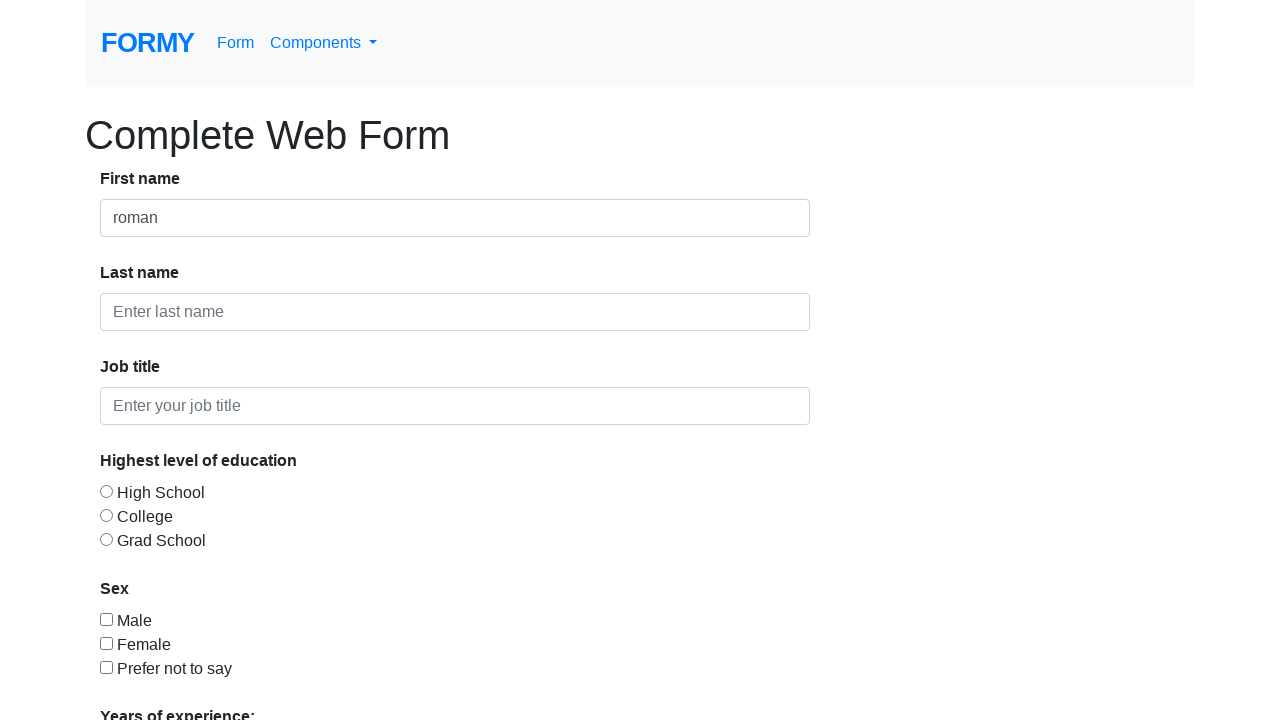

Filled last name field with 'reigns' on input#last-name
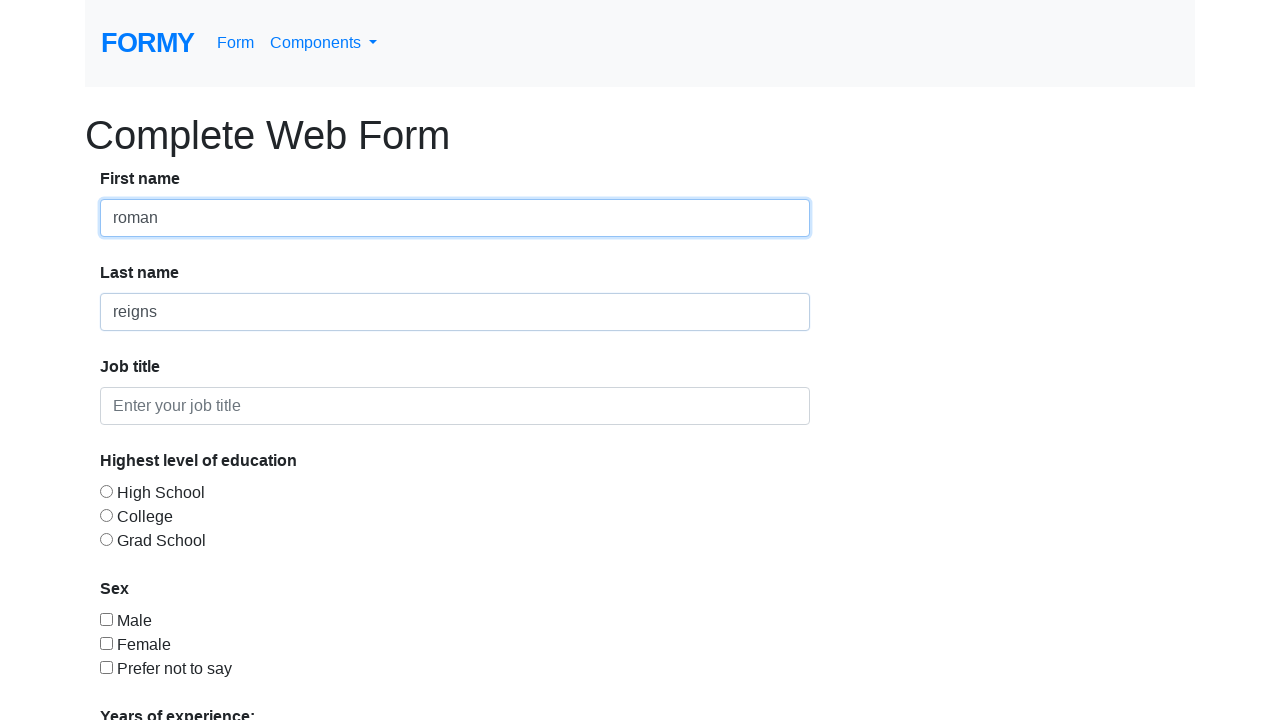

Filled job title field with 'QA Tester' on input#job-title
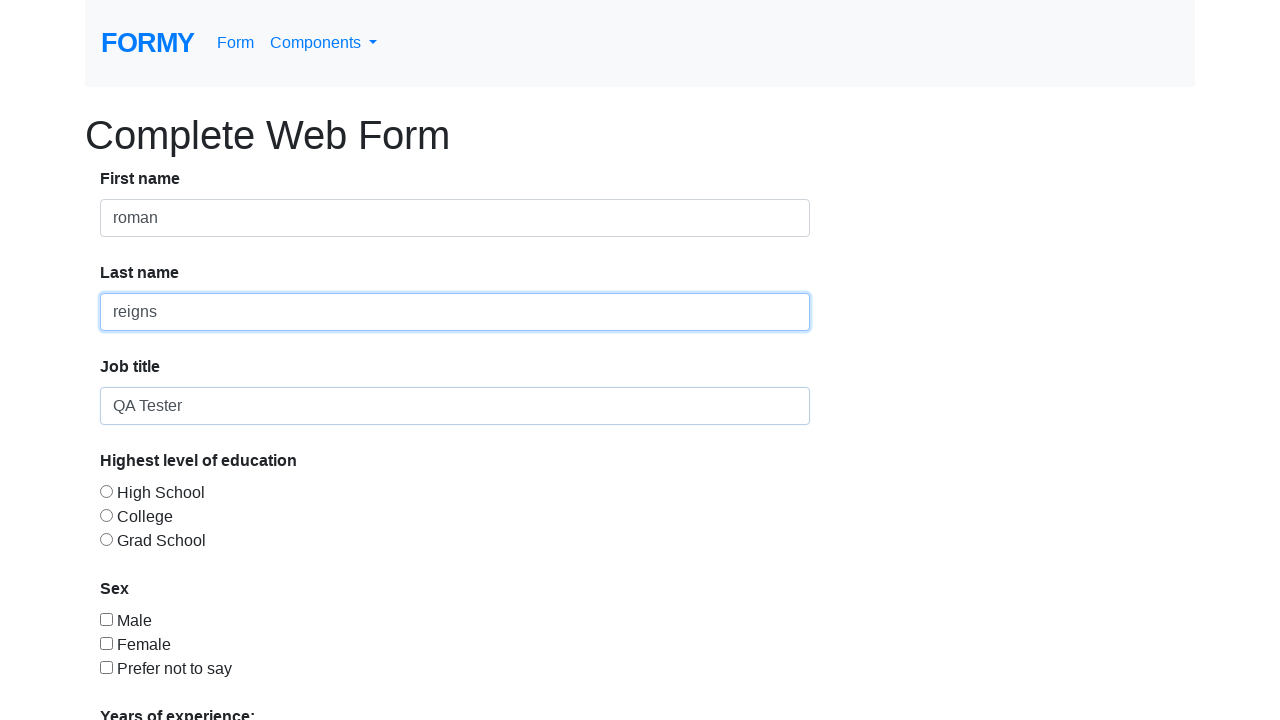

Selected High School education level radio button at (106, 491) on input#radio-button-1
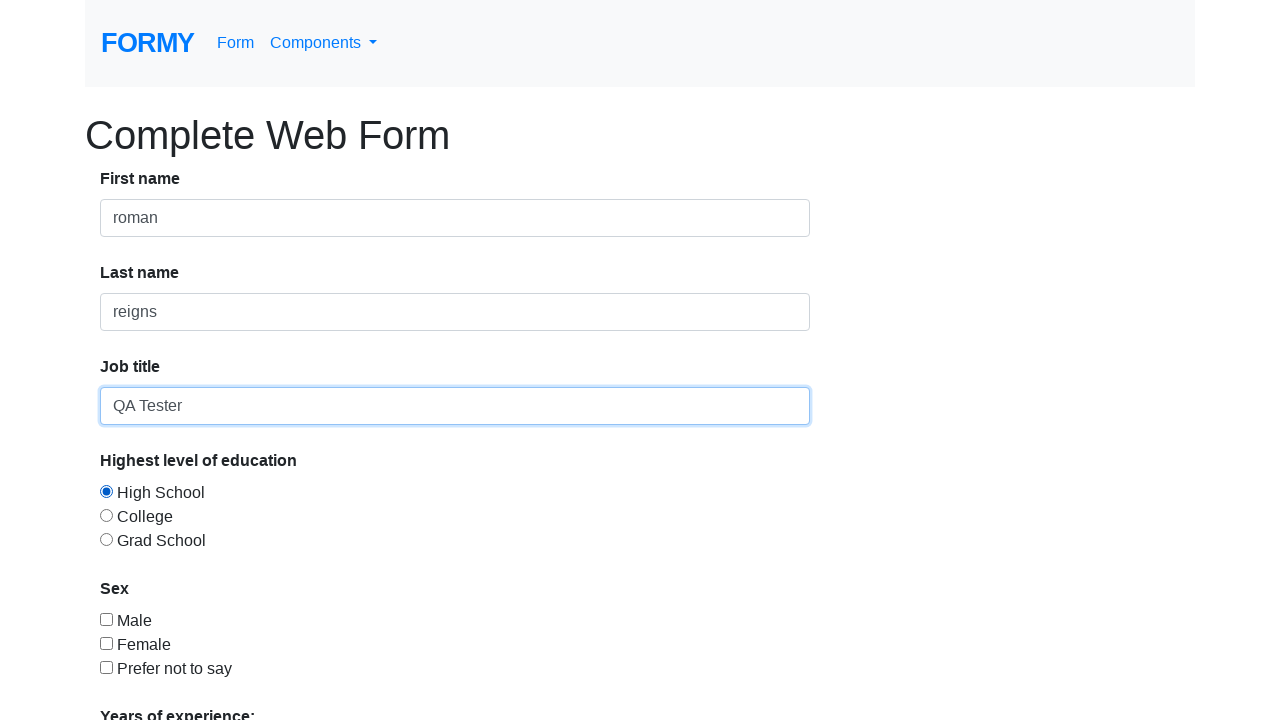

Checked Male sex checkbox at (106, 619) on input#checkbox-1
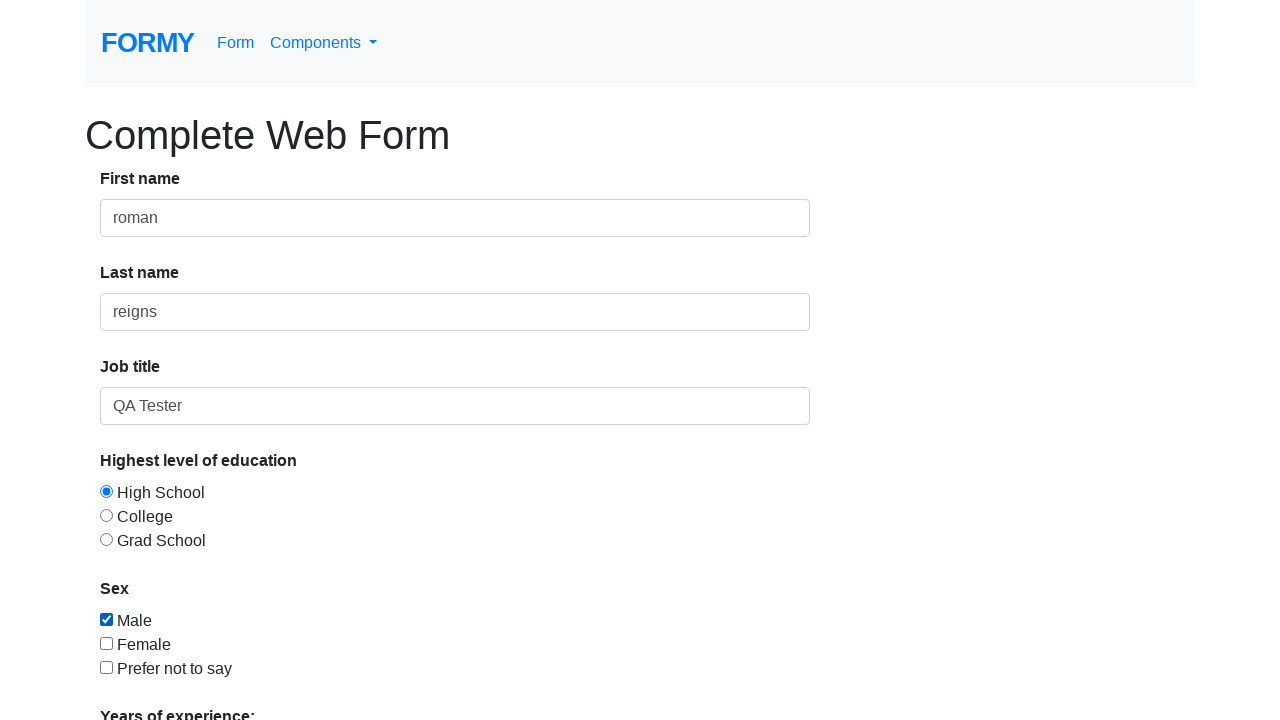

Scrolled down 600 pixels to reveal more form elements
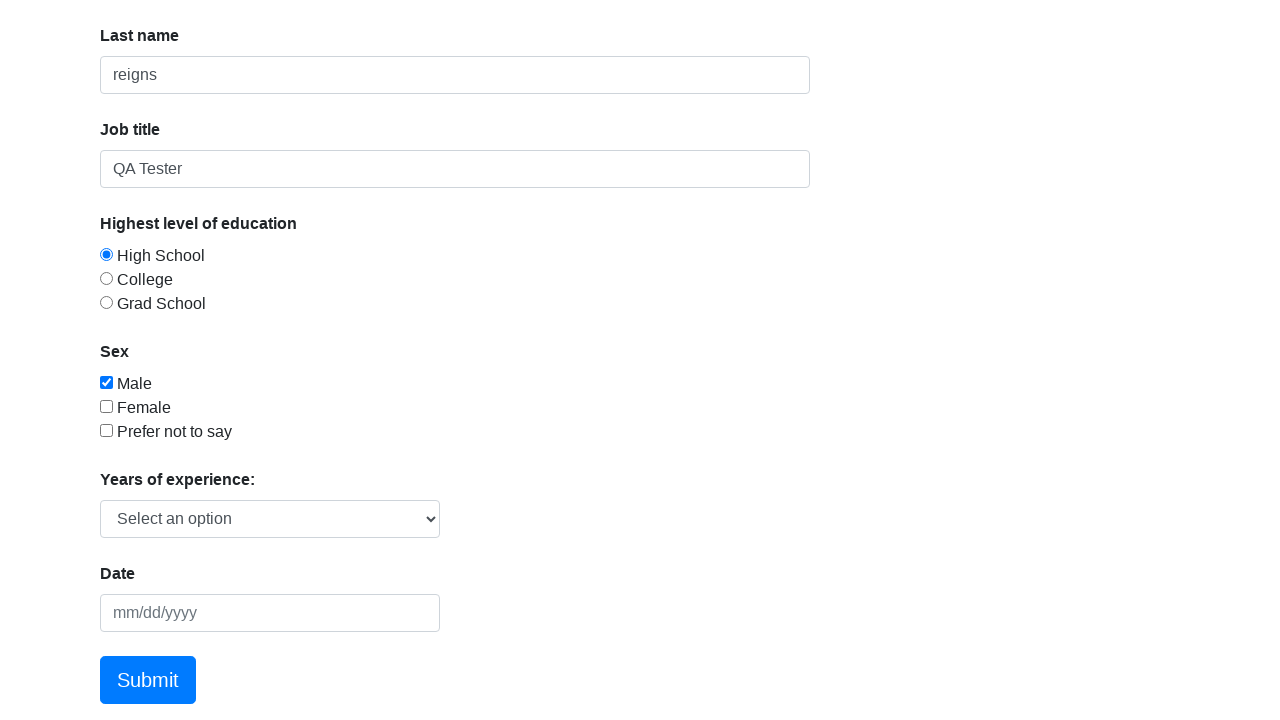

Selected '0-1' from the experience dropdown menu on select#select-menu
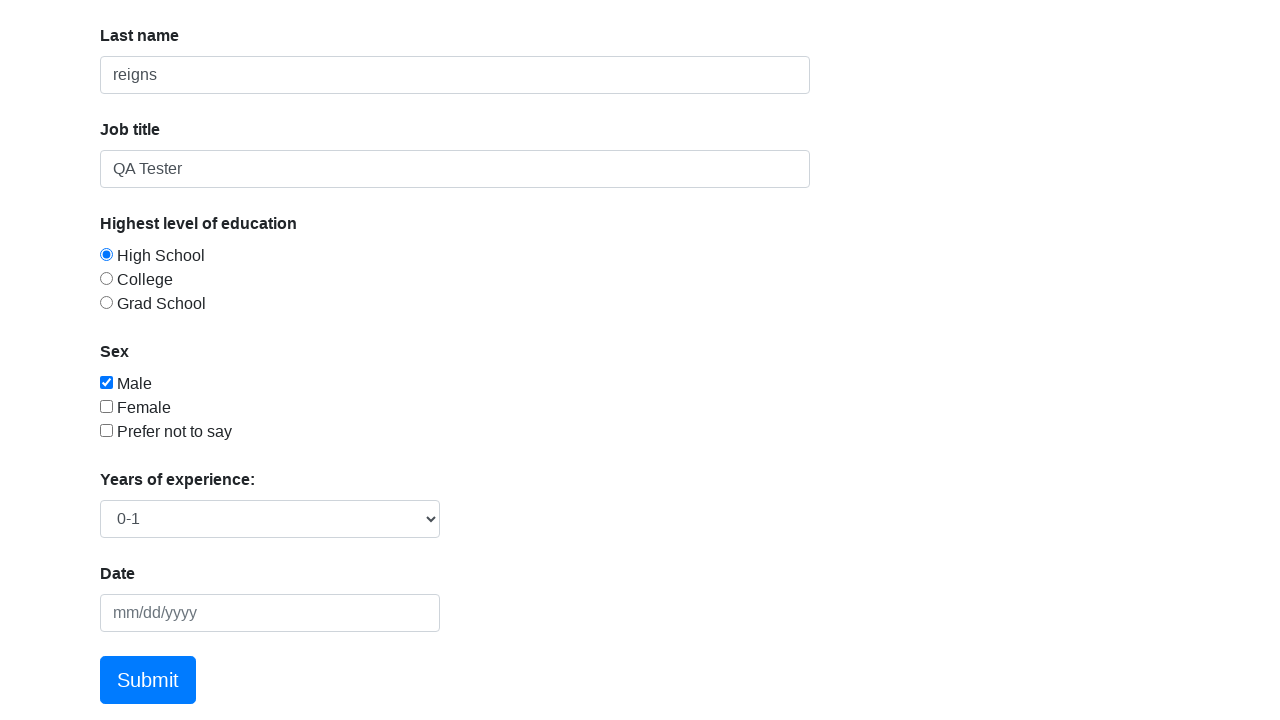

Filled date picker with '02/17/2025' on input#datepicker
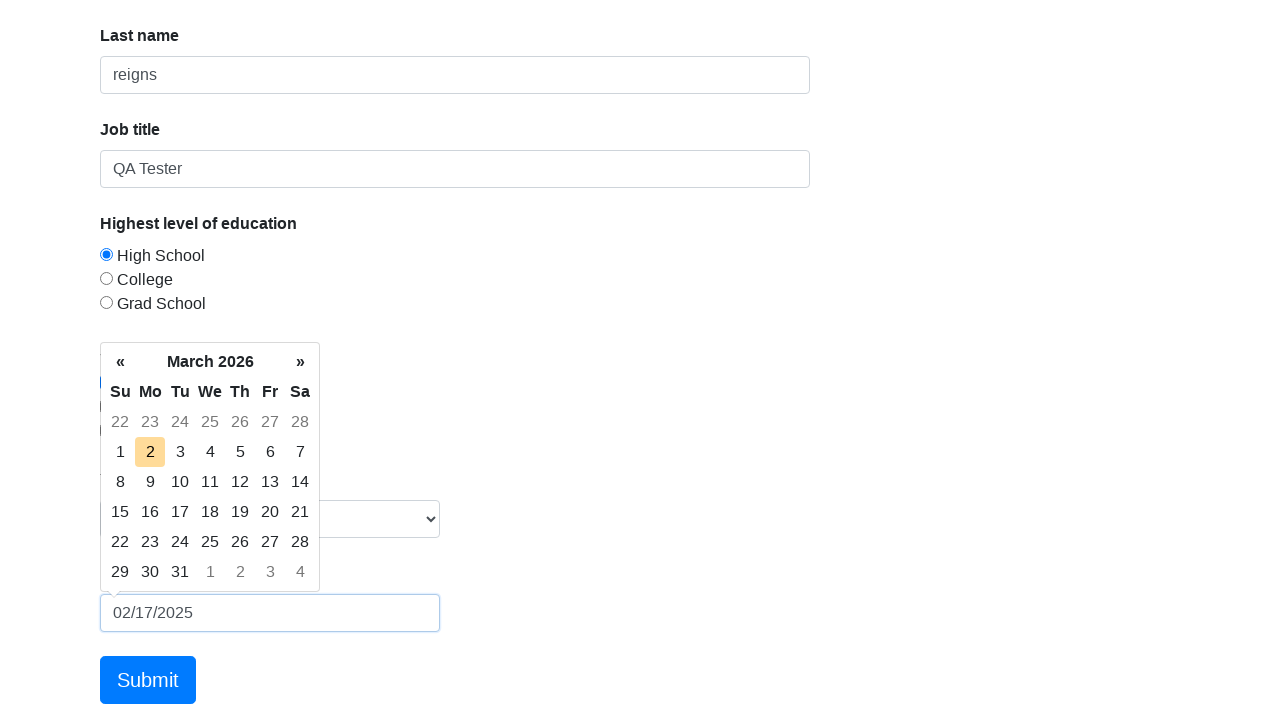

Scrolled down 600 pixels further
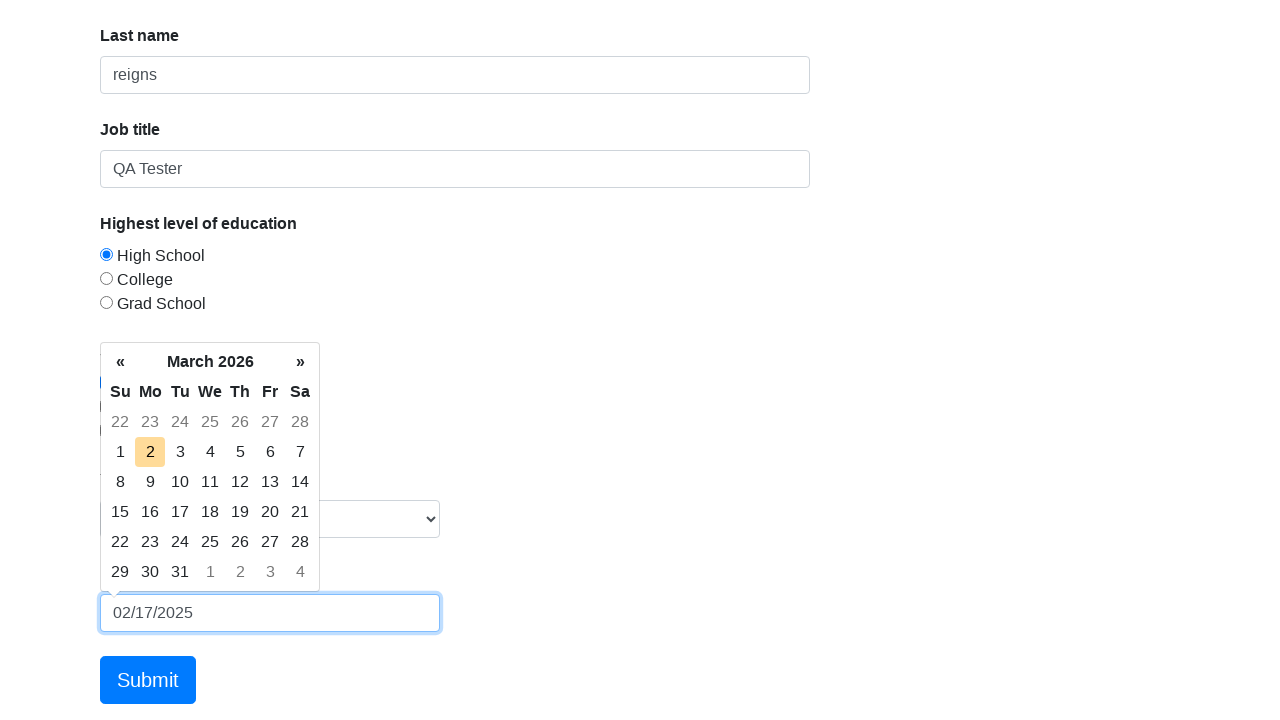

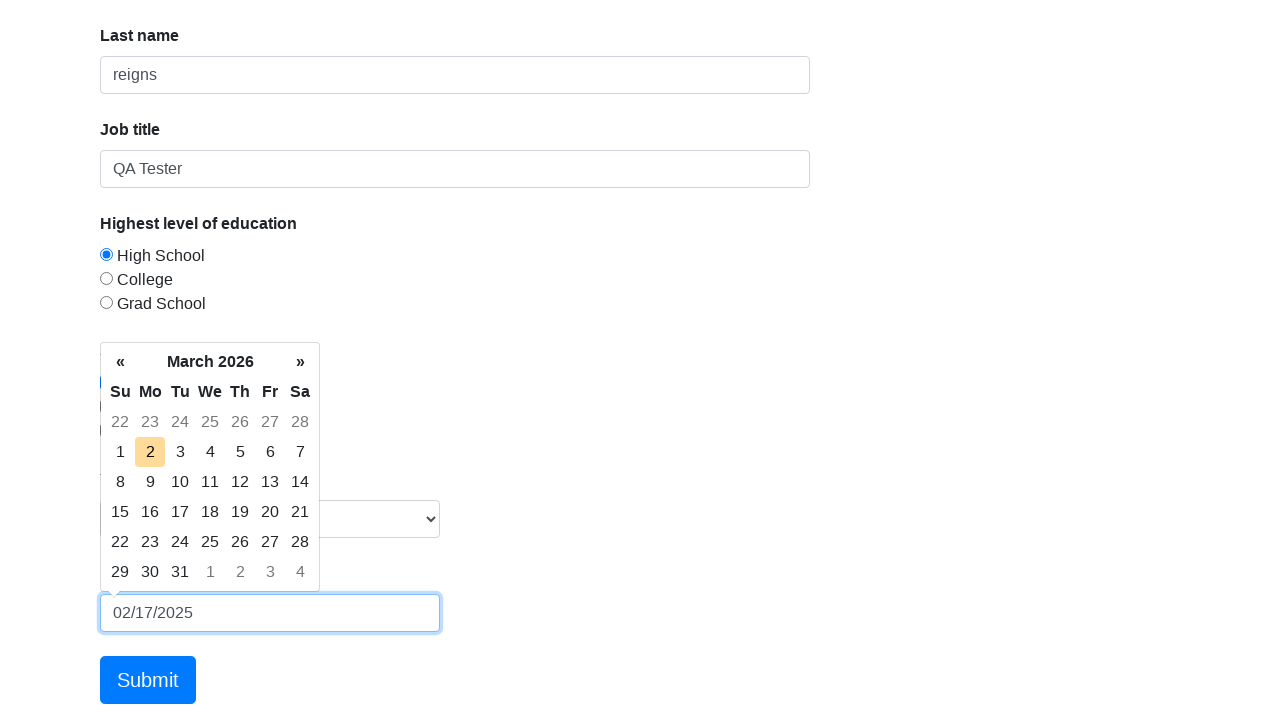